Tests multi-select dropdown by selecting all US states, then deselecting California and Florida, verifying remaining selections

Starting URL: https://www.lambdatest.com/selenium-playground/select-dropdown-demo

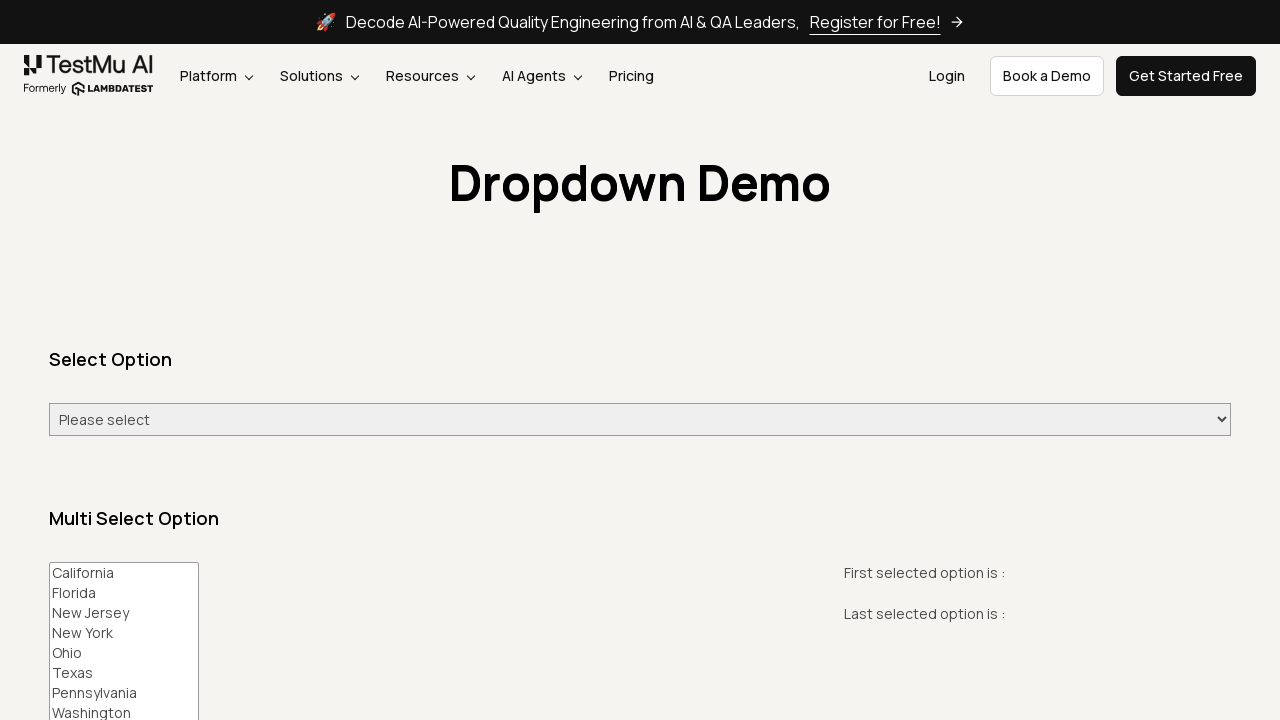

Navigated to Lambda Test select dropdown demo page
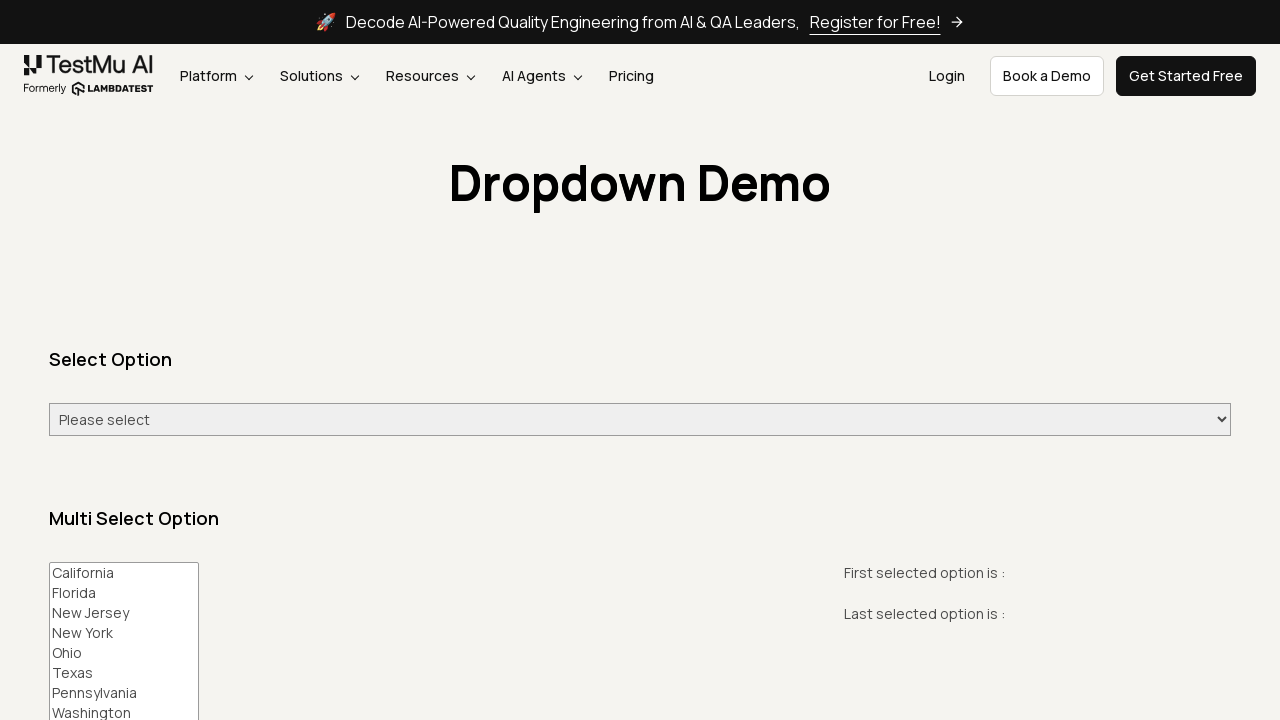

Multi-select dropdown element loaded
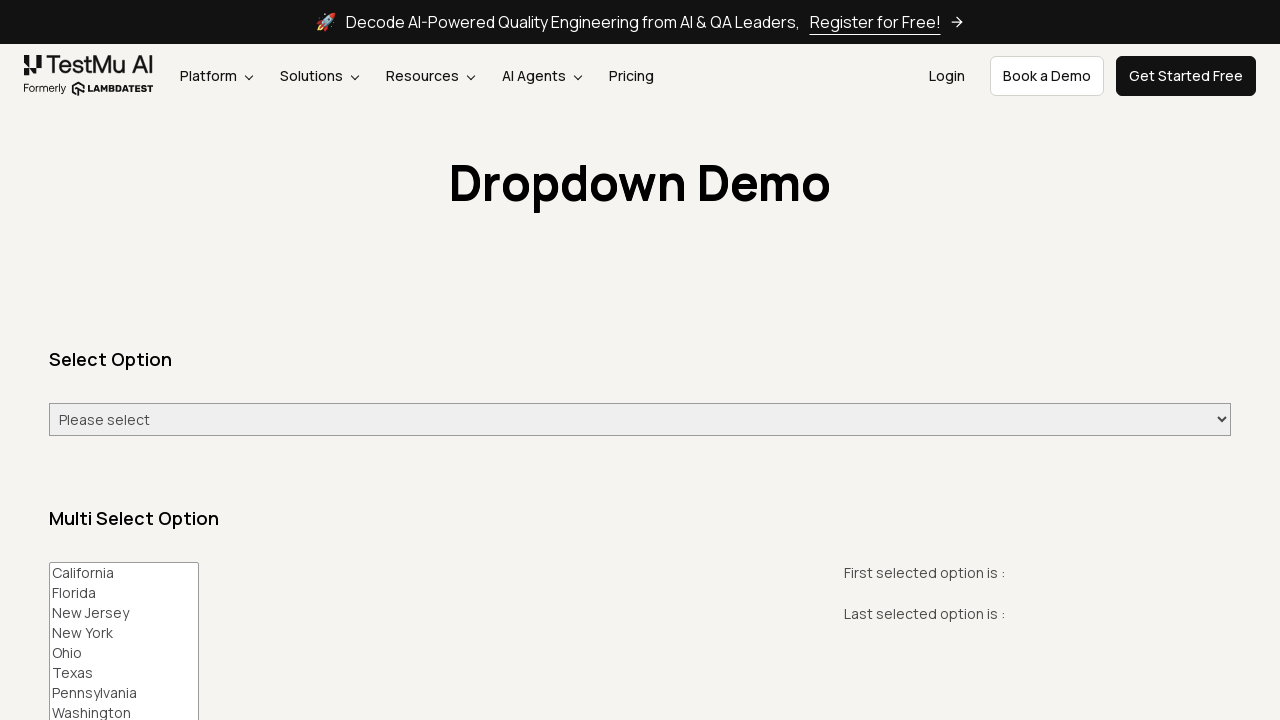

Selected all US states: California, Florida, New Jersey, New York, Ohio, Texas, Pennsylvania, Washington on #multi-select
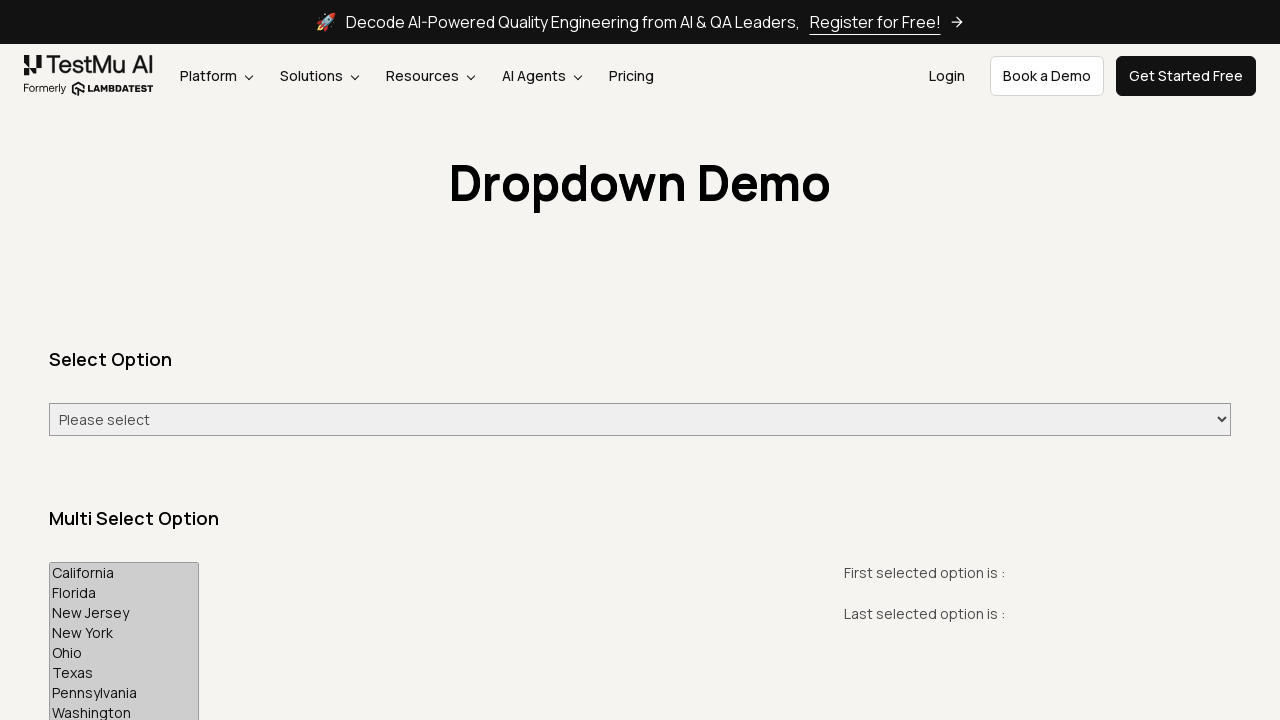

Deselected California and Florida, kept remaining 6 states selected on #multi-select
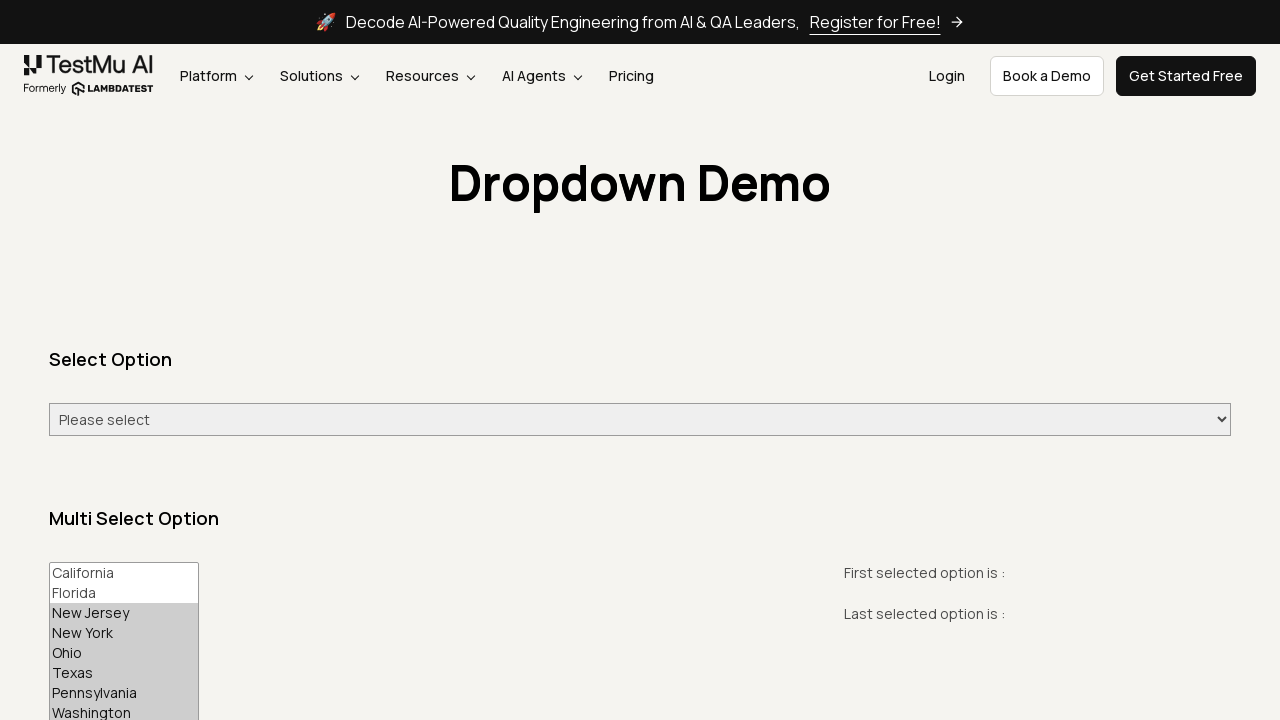

Verified selected options are present in the dropdown
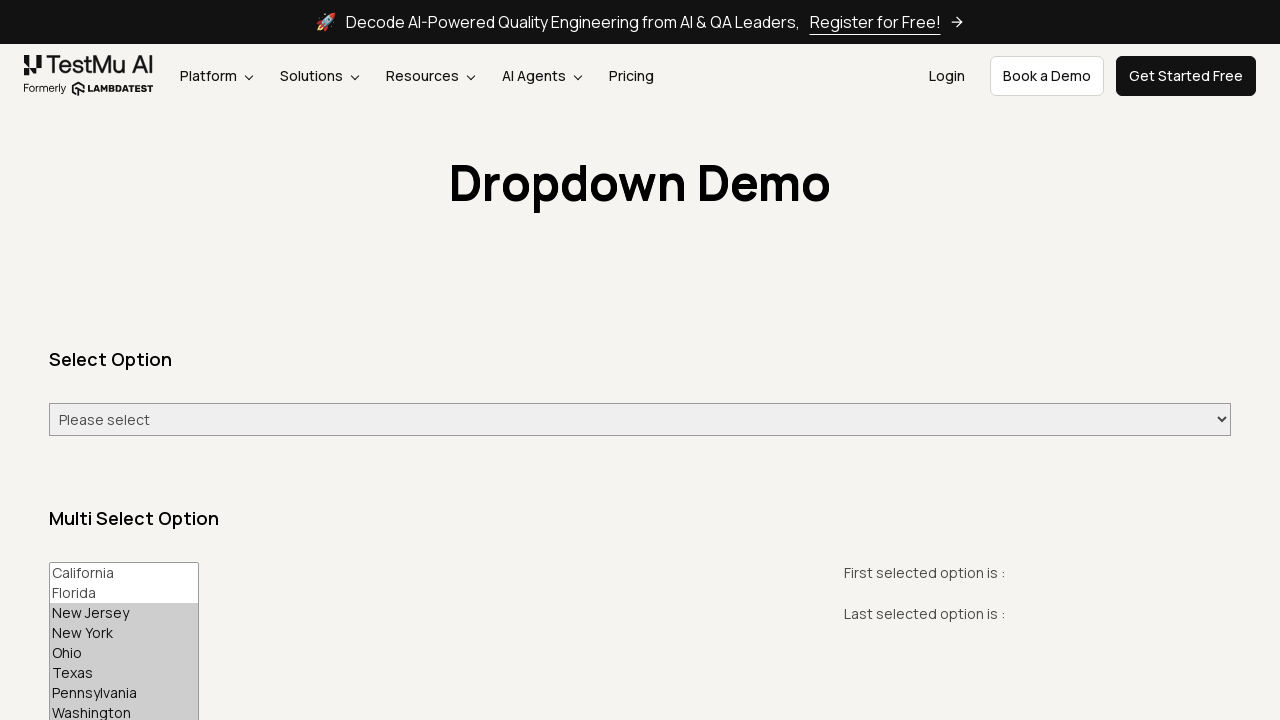

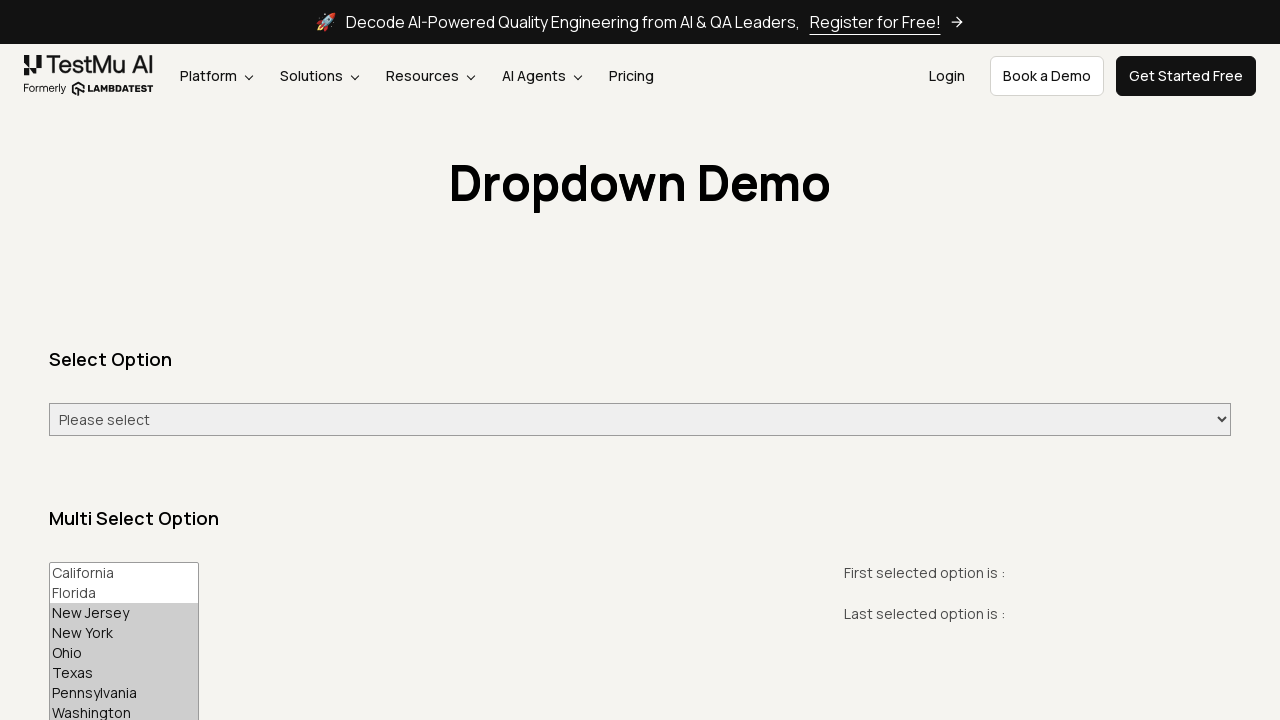